Tests hover action functionality by hovering over figure elements and verifying that hidden captions become visible with user information.

Starting URL: https://the-internet.herokuapp.com/hovers

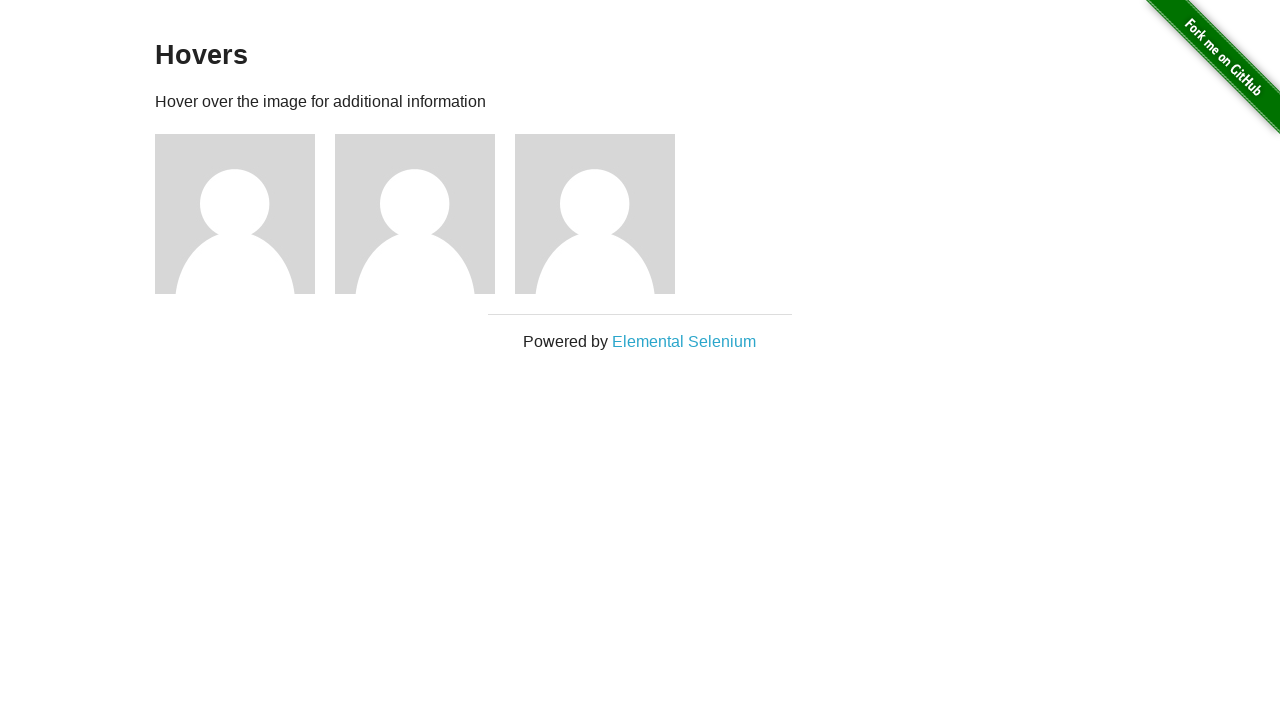

Waited for figure elements to be present
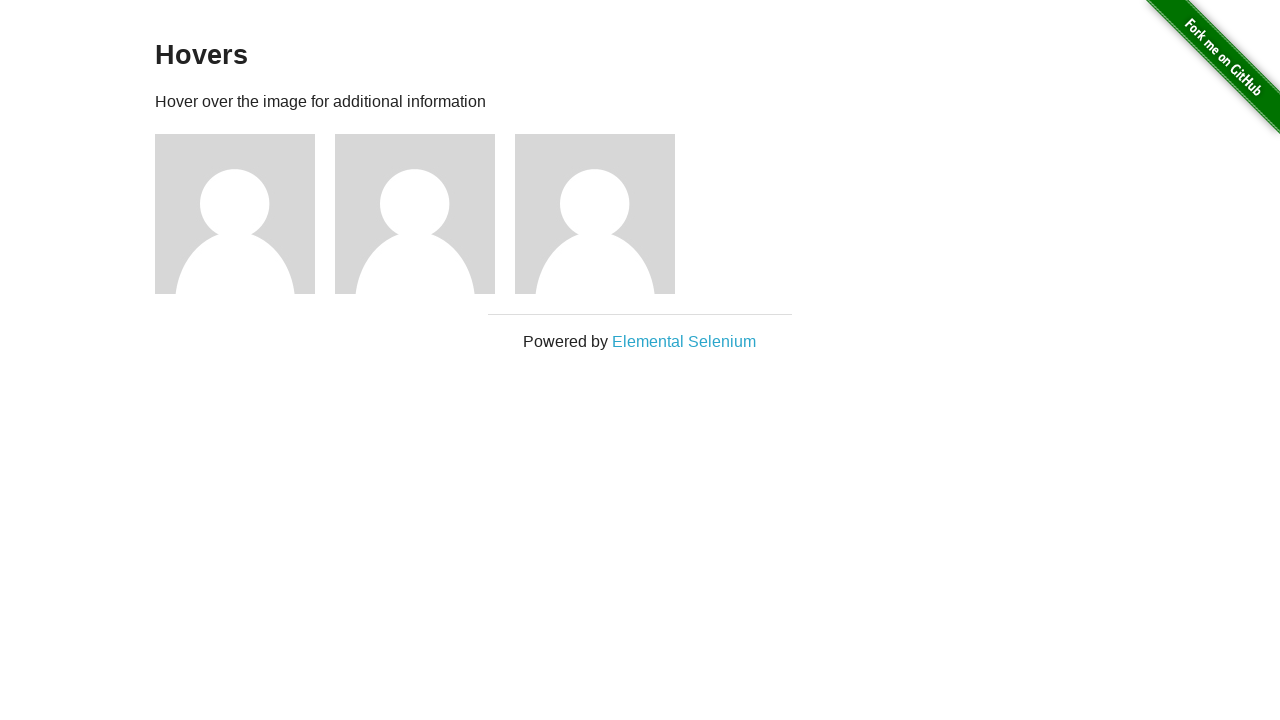

Located all figure elements
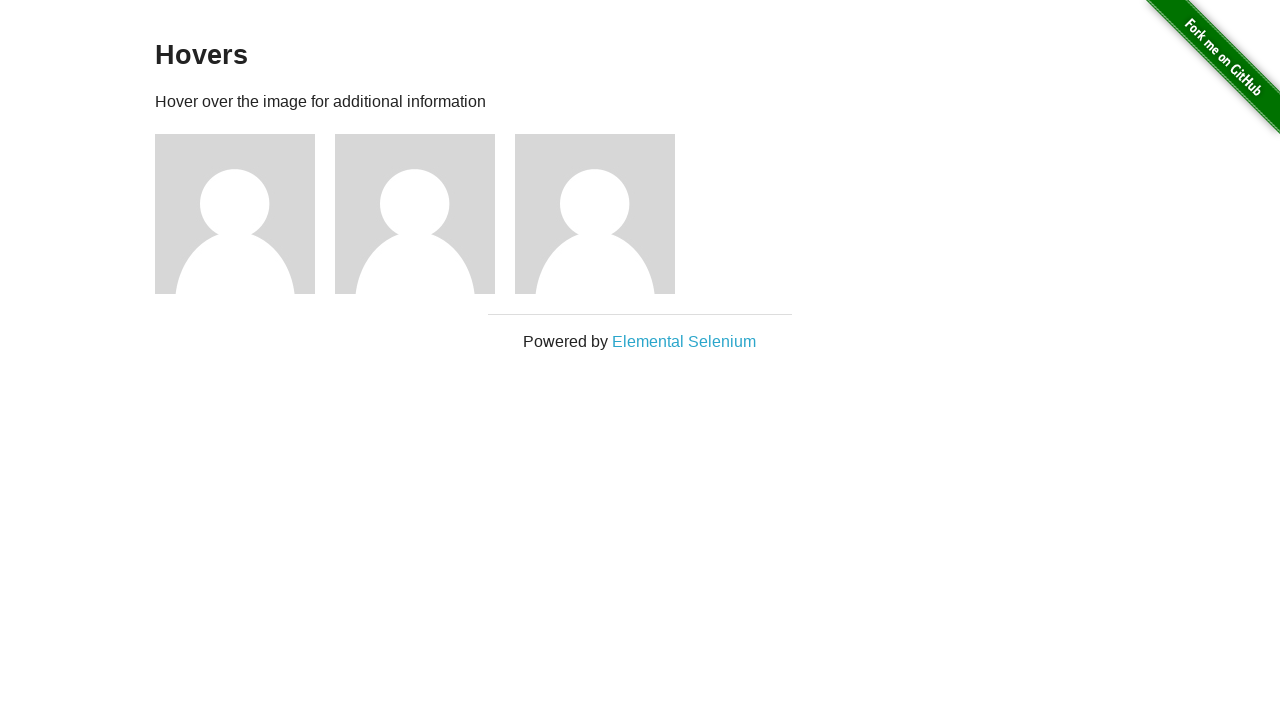

Hovered over first figure element at (245, 214) on .figure >> nth=0
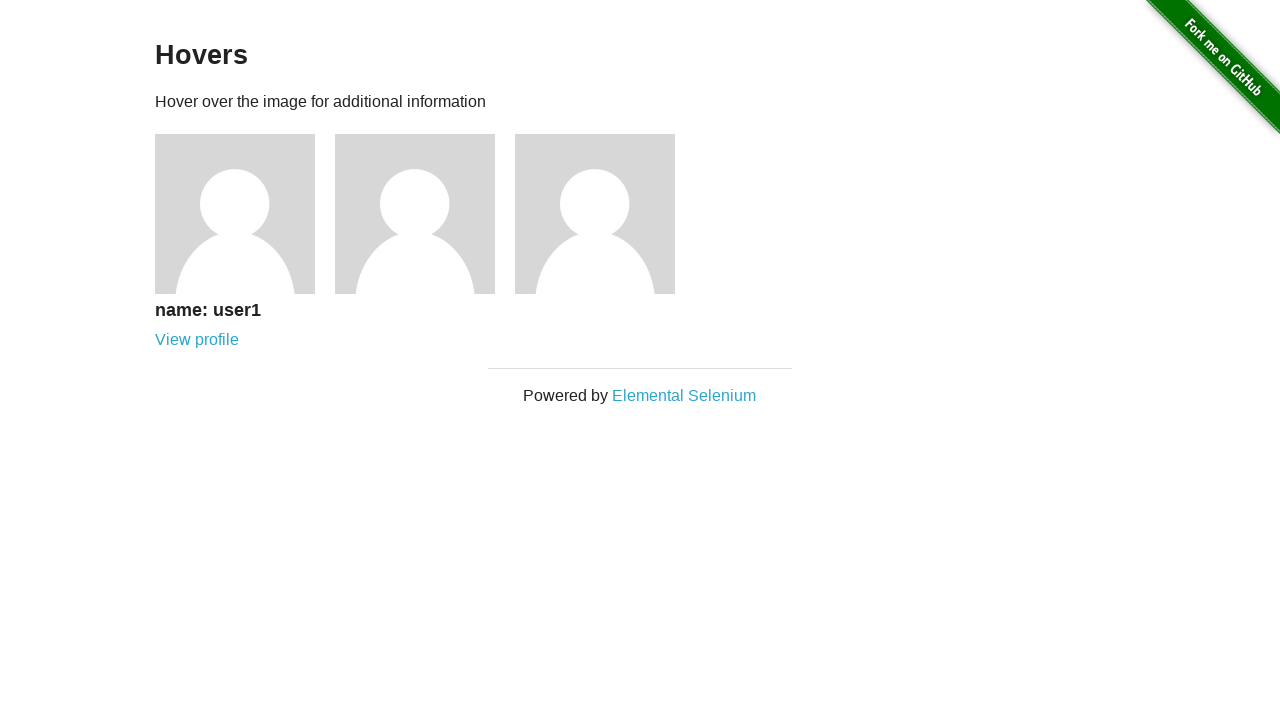

Waited for caption to appear after hover
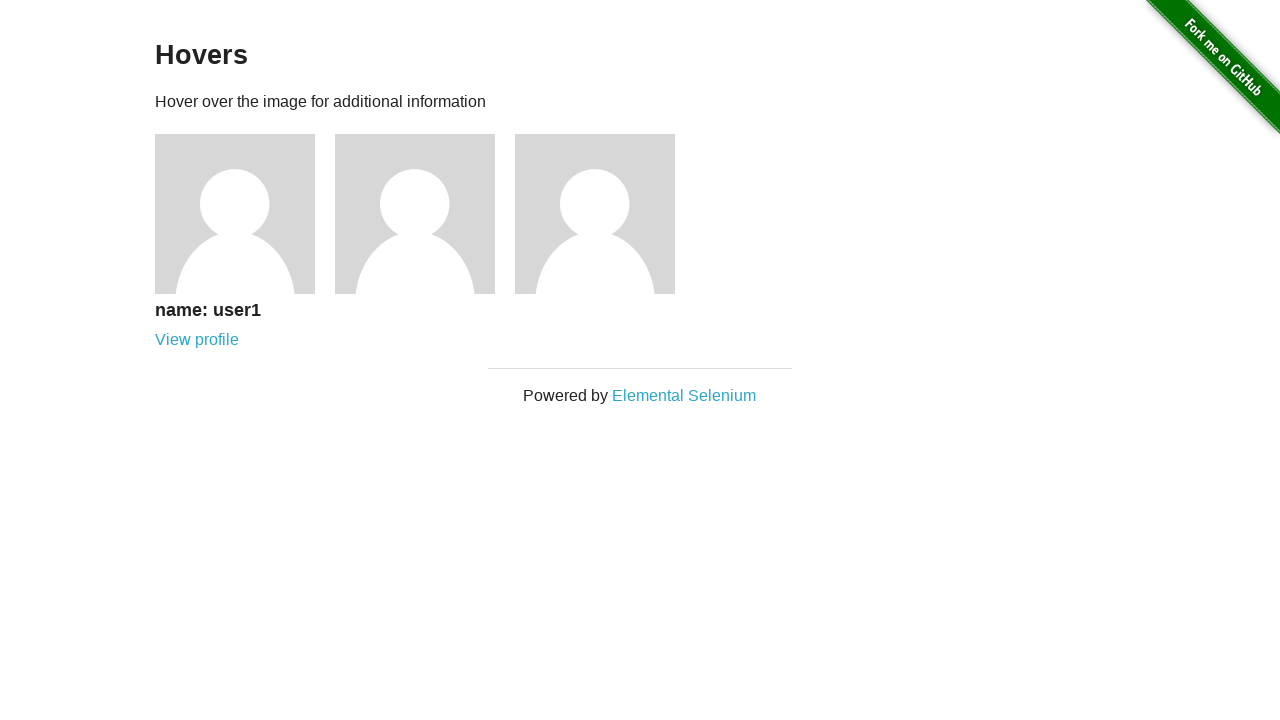

Located first figure caption element
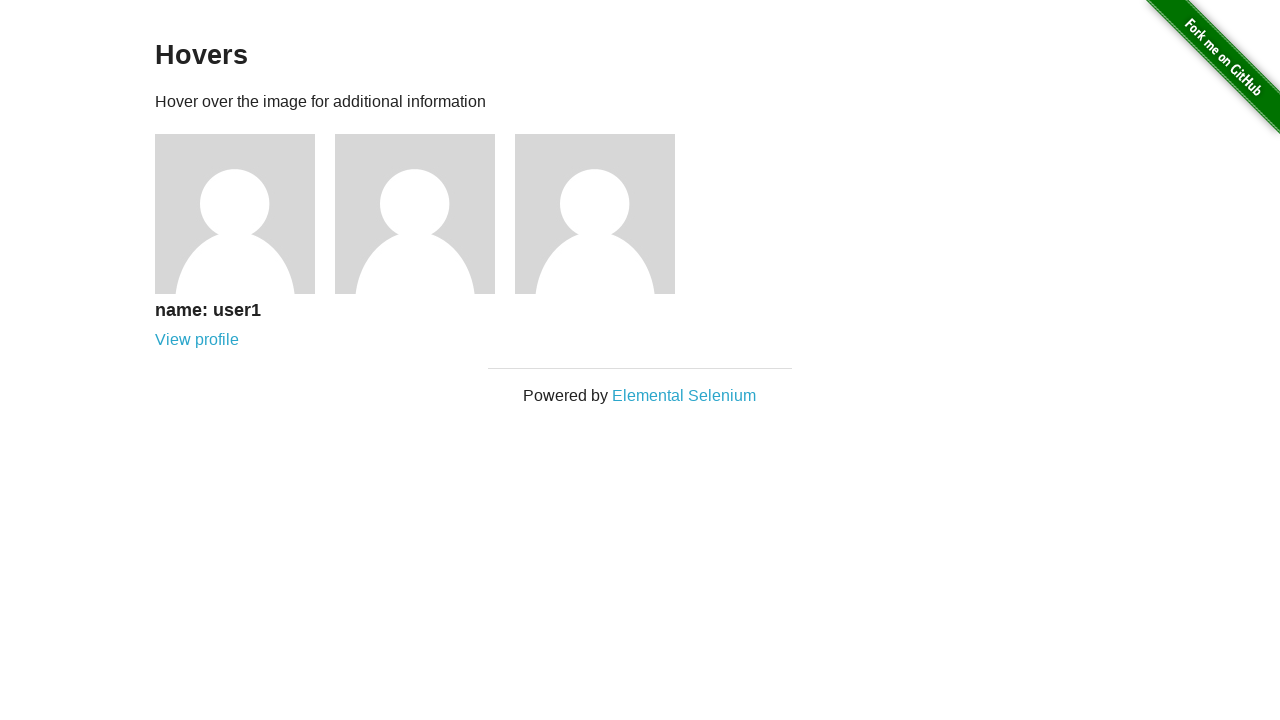

Verified caption is visible
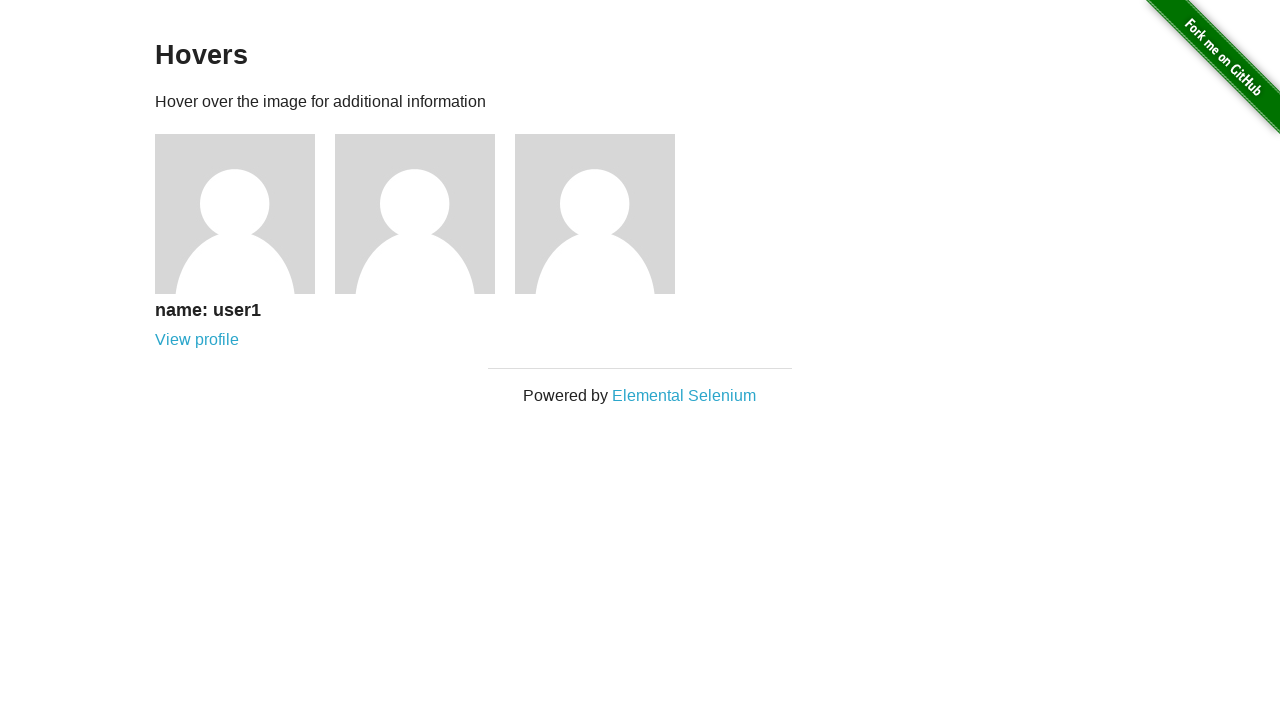

Verified caption contains expected user information 'name: user1'
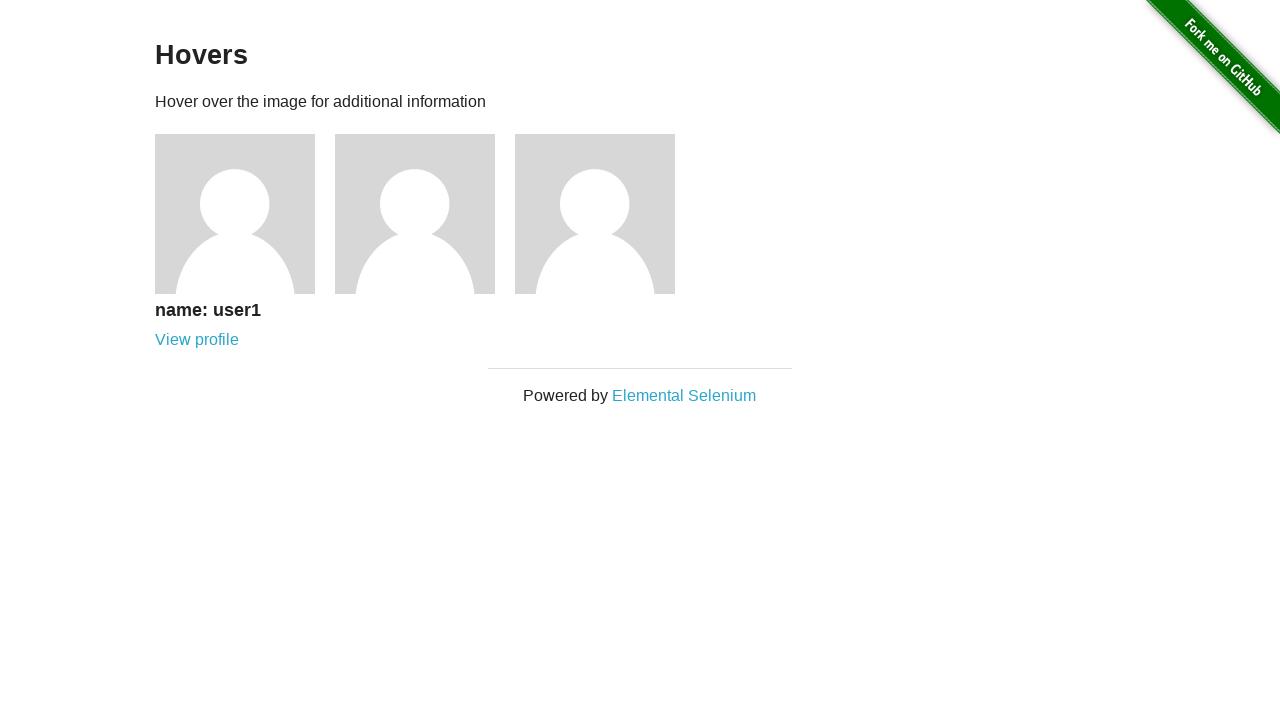

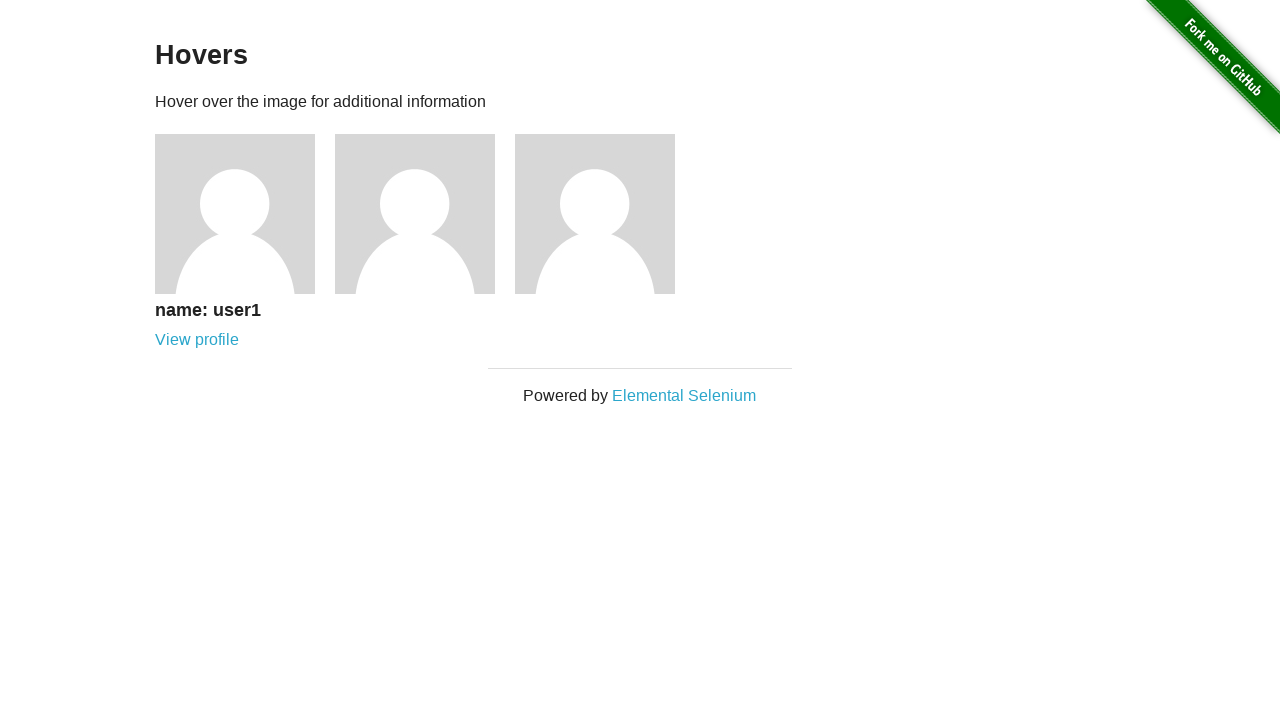